Tests adding a new task "Aprender Selenium" to the sample todo app and verifies it appears in the list

Starting URL: https://lambdatest.github.io/sample-todo-app/

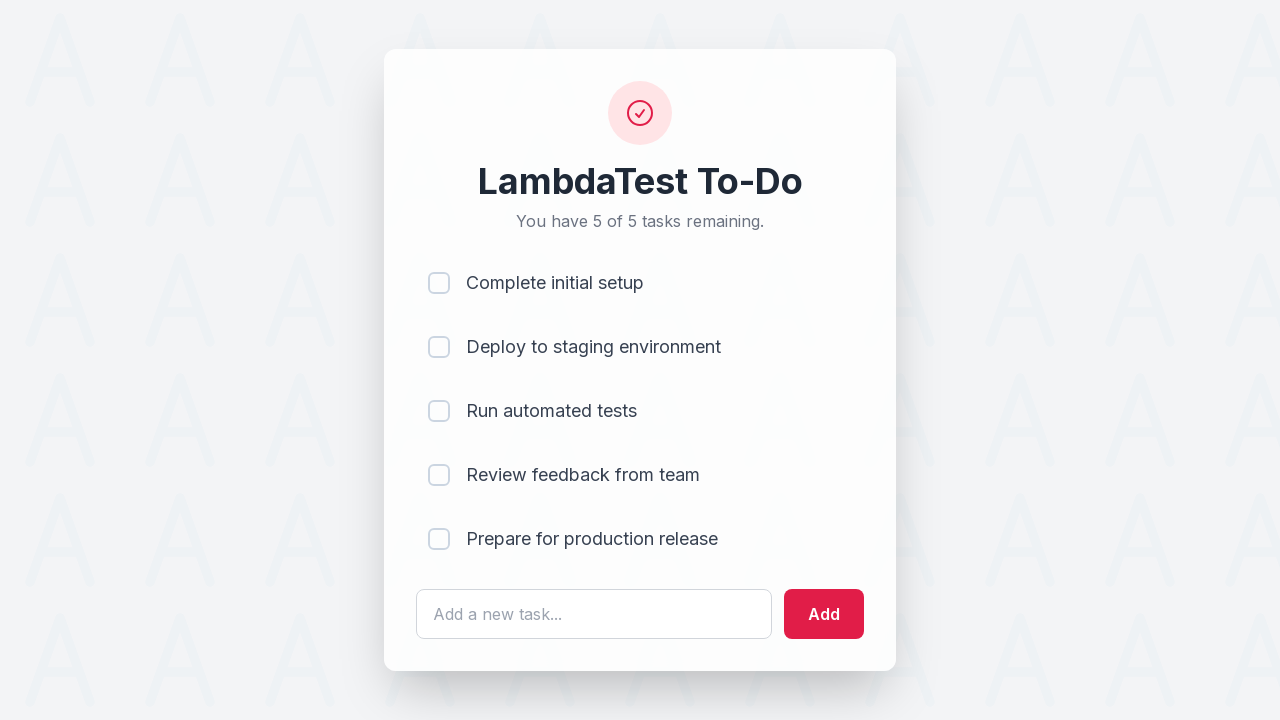

Filled task input field with 'Aprender Selenium' on #sampletodotext
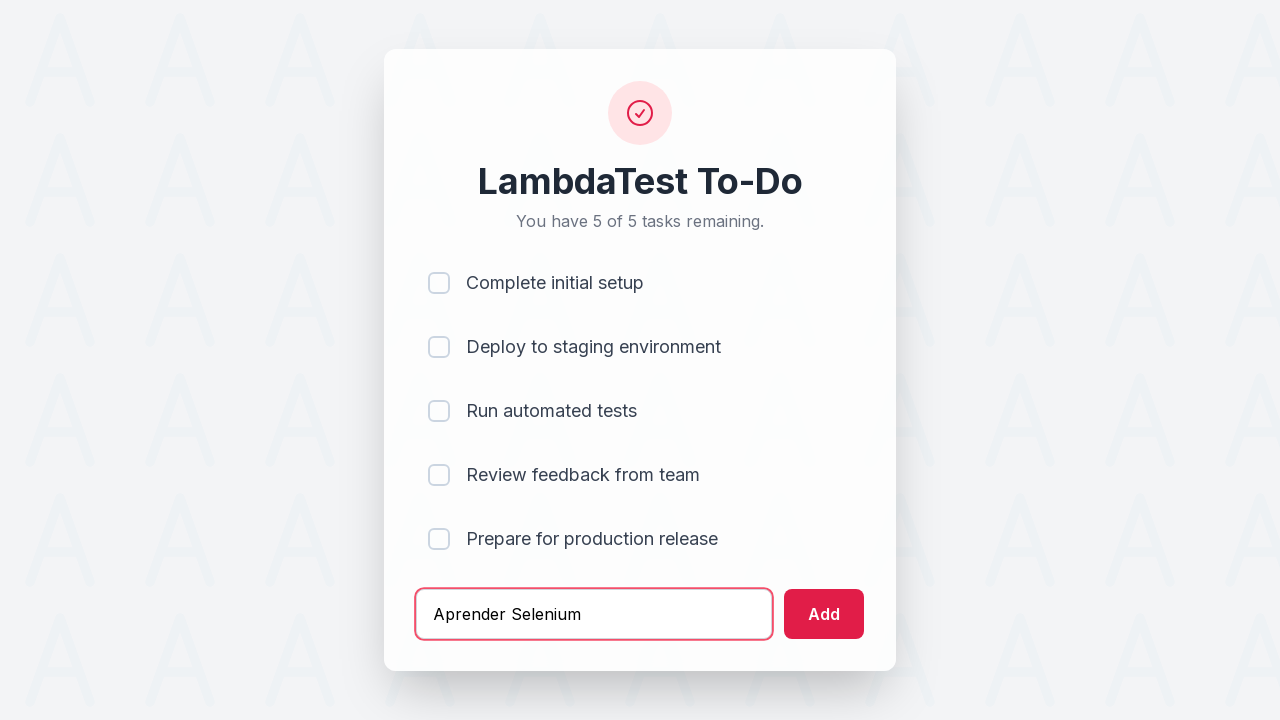

Pressed Enter to add the new task on #sampletodotext
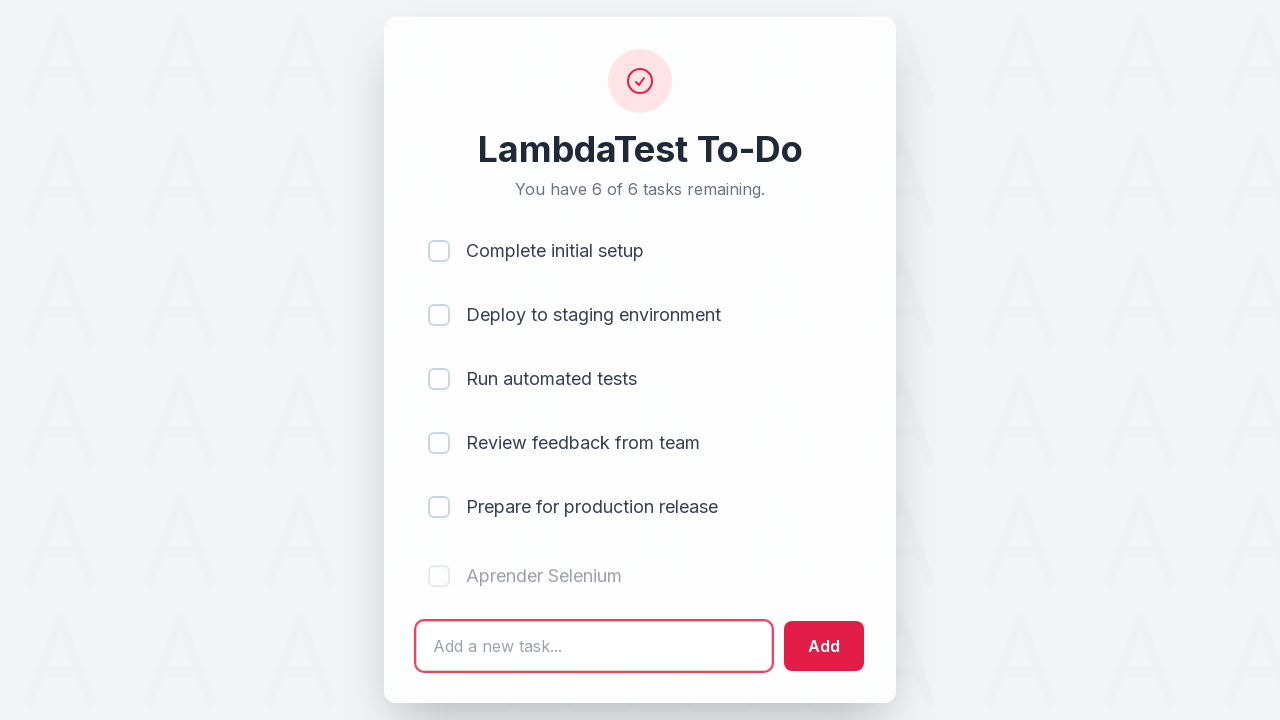

Verified new task 'Aprender Selenium' appears in the list at position 6
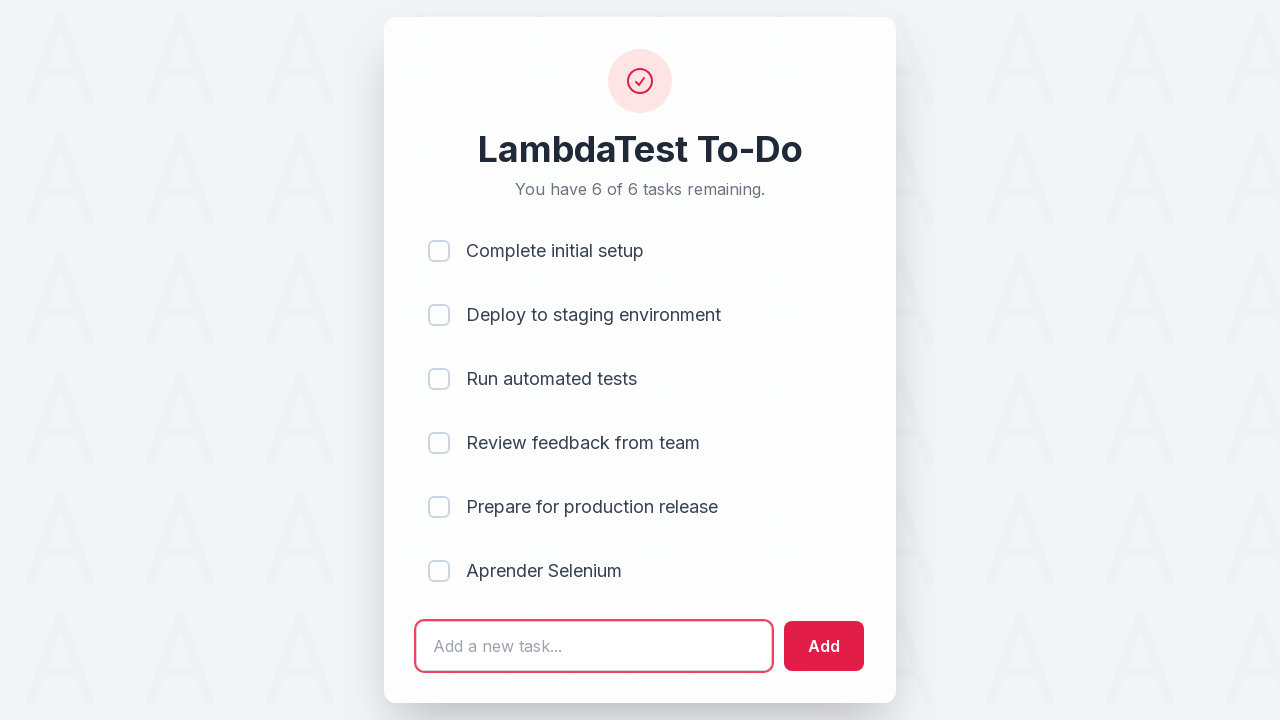

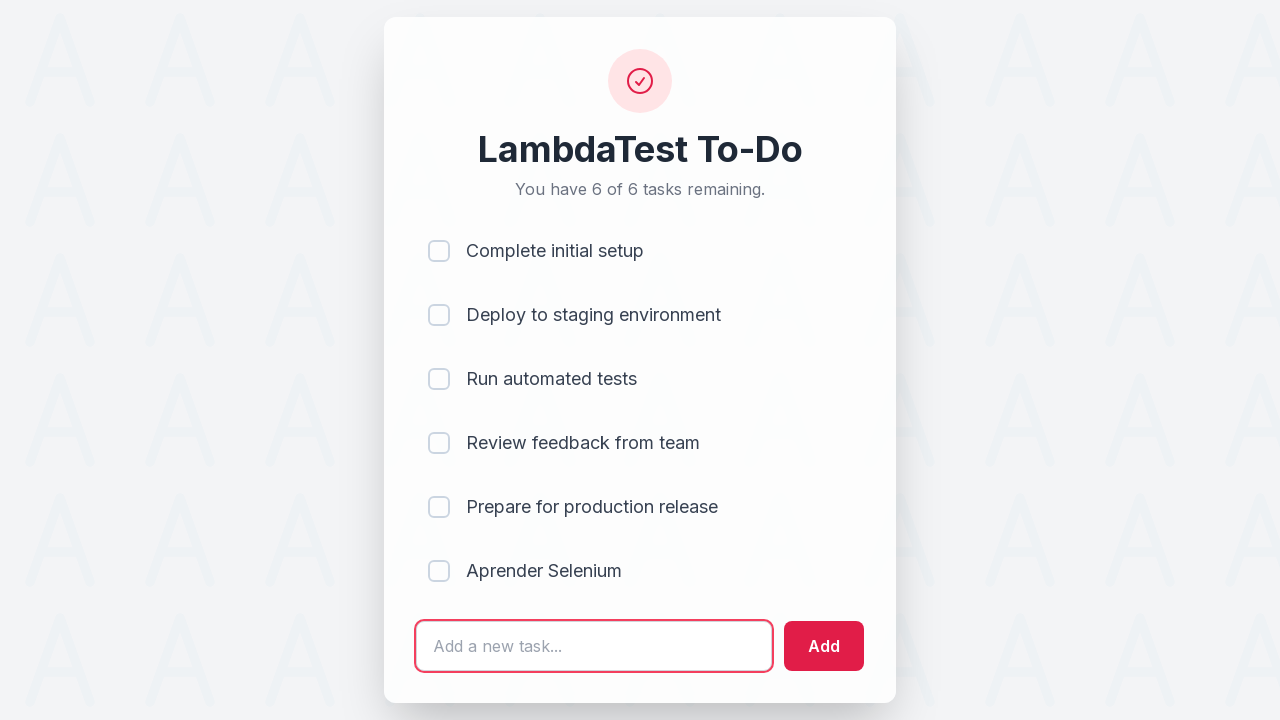